Navigates through the first 5 links in a sitemap, clicking each link and returning to the sitemap page

Starting URL: https://www.getcalley.com/page-sitemap.xml

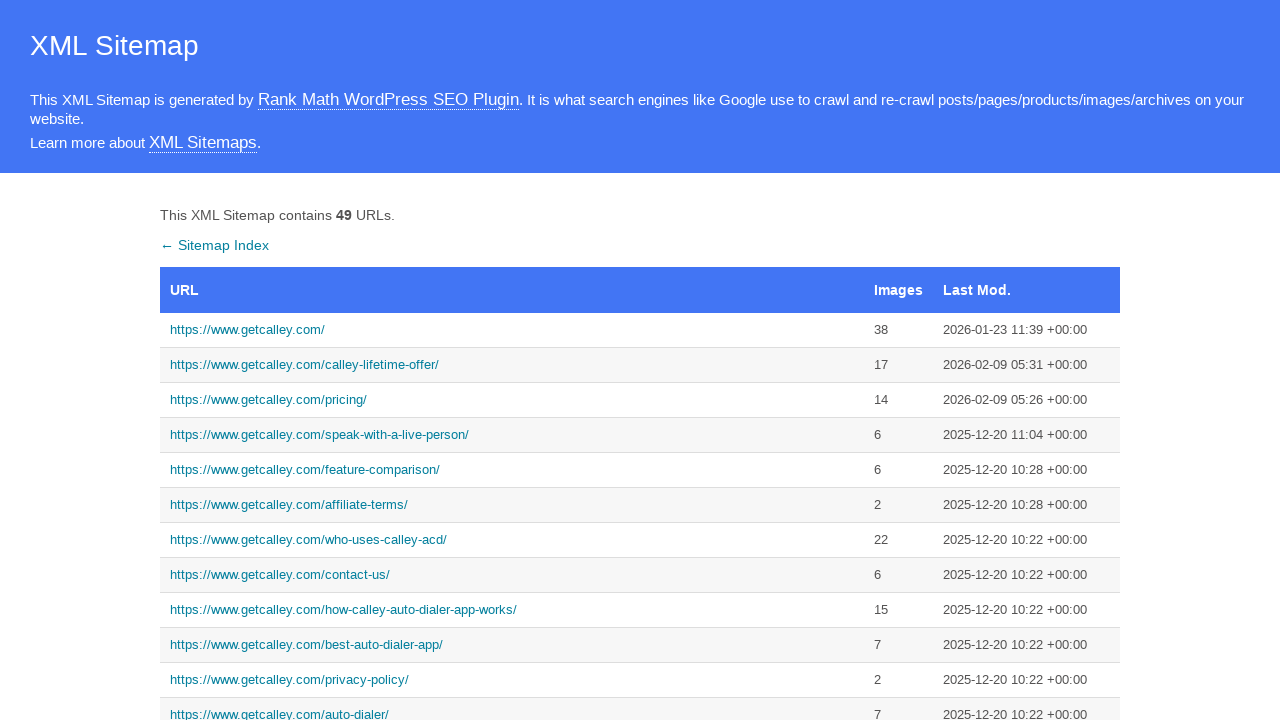

Clicked first link in sitemap at (512, 330) on xpath=//*[@id="sitemap"]/tbody/tr[1]/td[1]/a
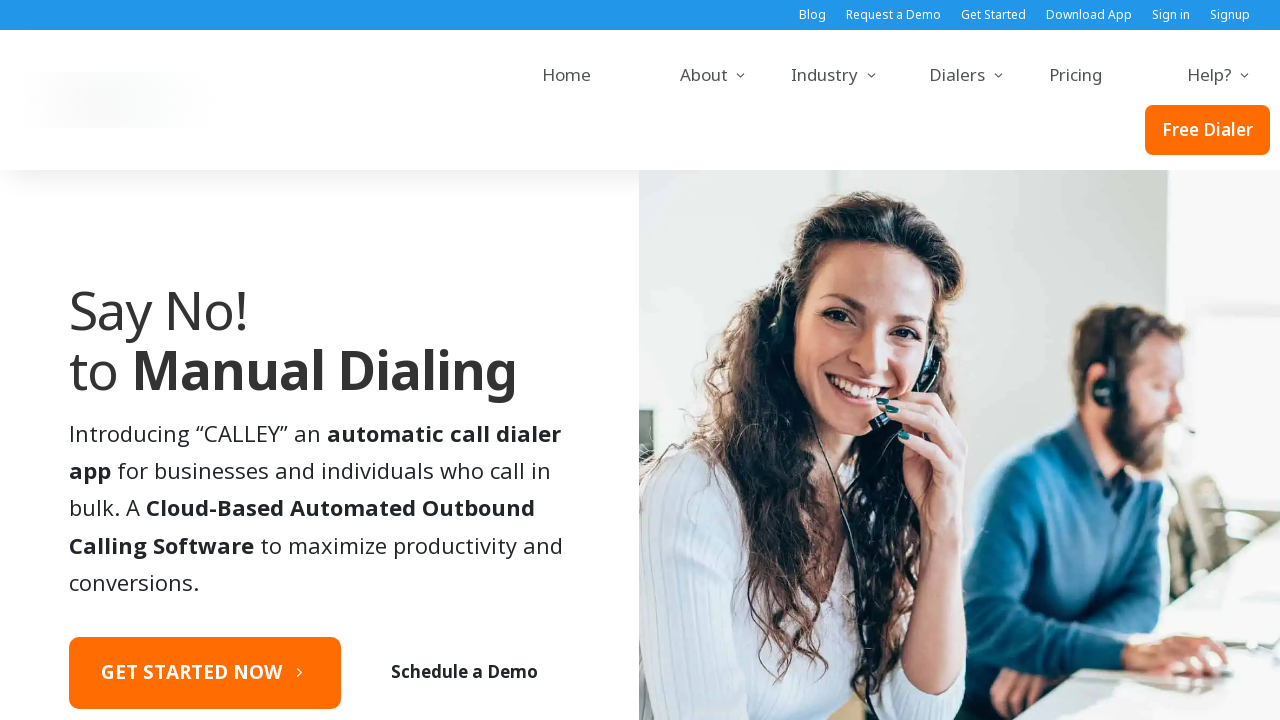

Waited 3 seconds for page to load
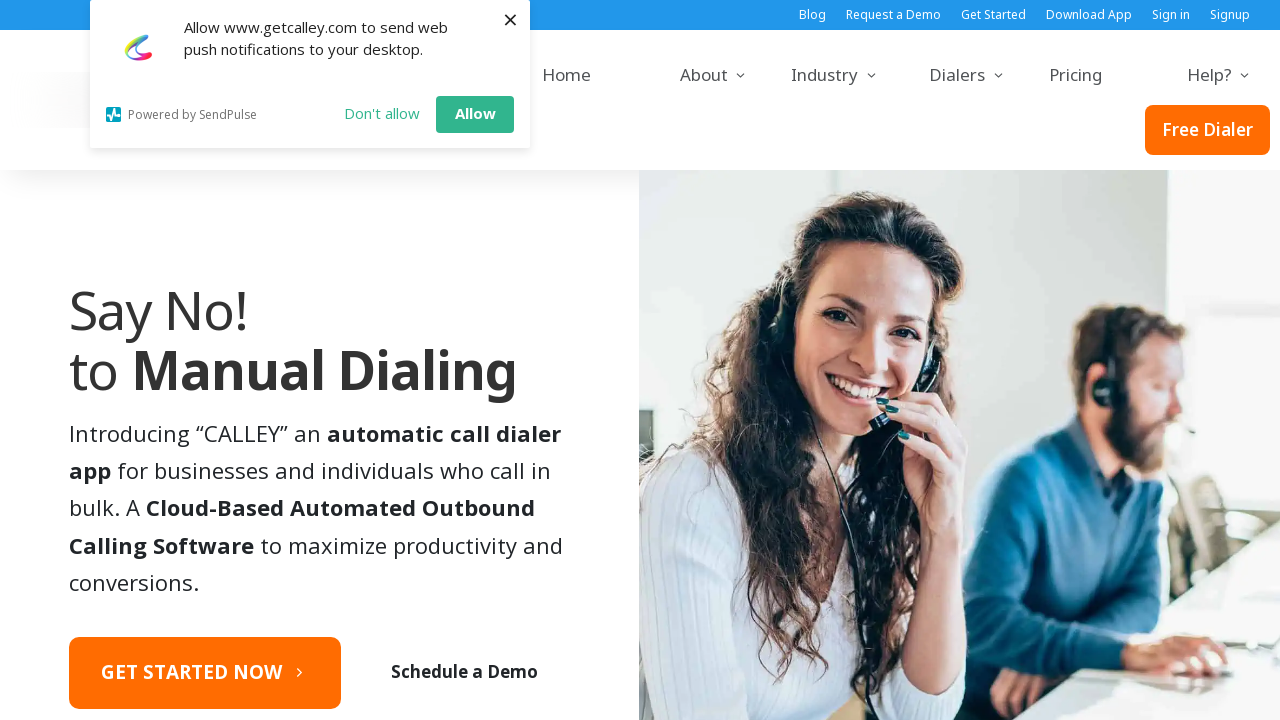

Navigated back to sitemap
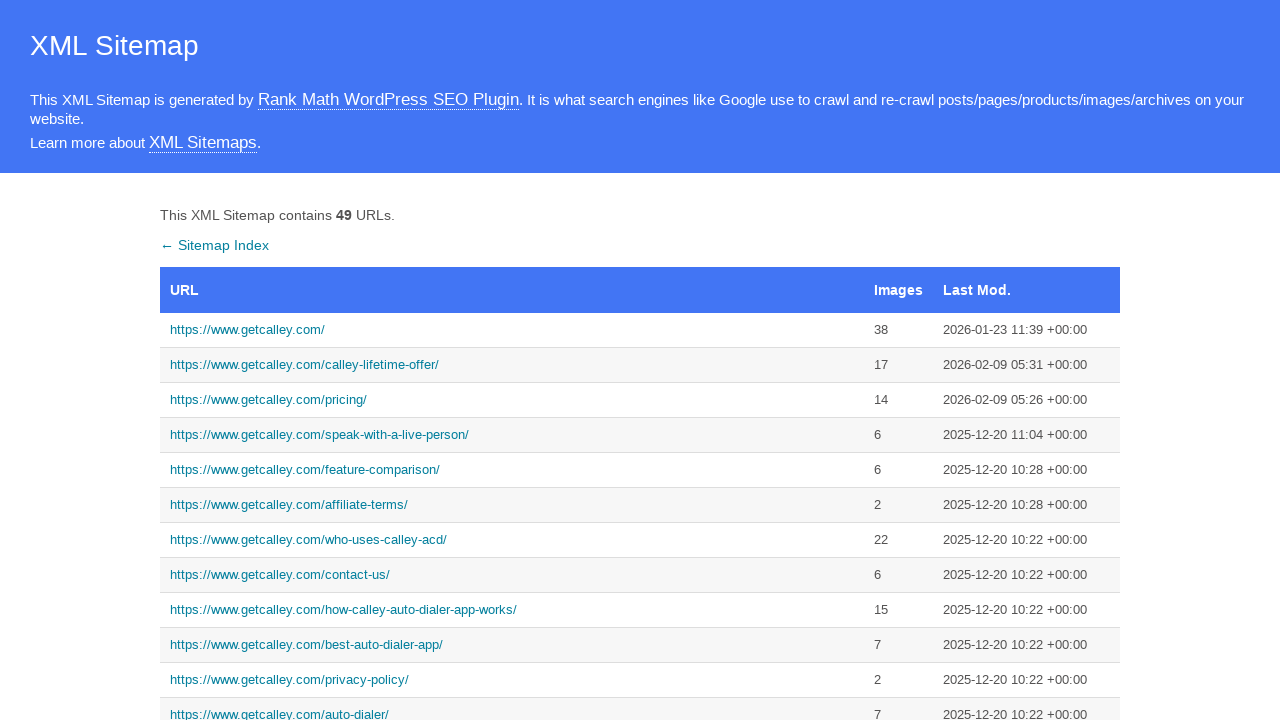

Sitemap page loaded
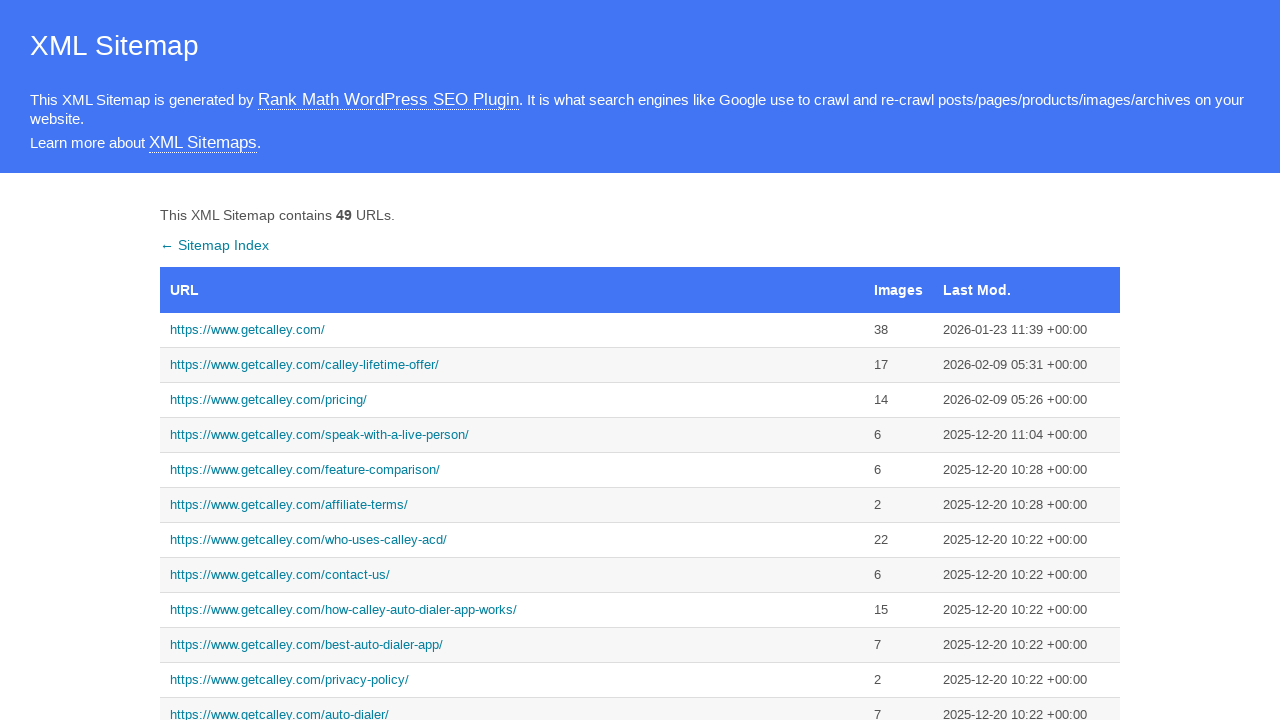

Clicked second link in sitemap at (512, 365) on xpath=//*[@id="sitemap"]/tbody/tr[2]/td[1]/a
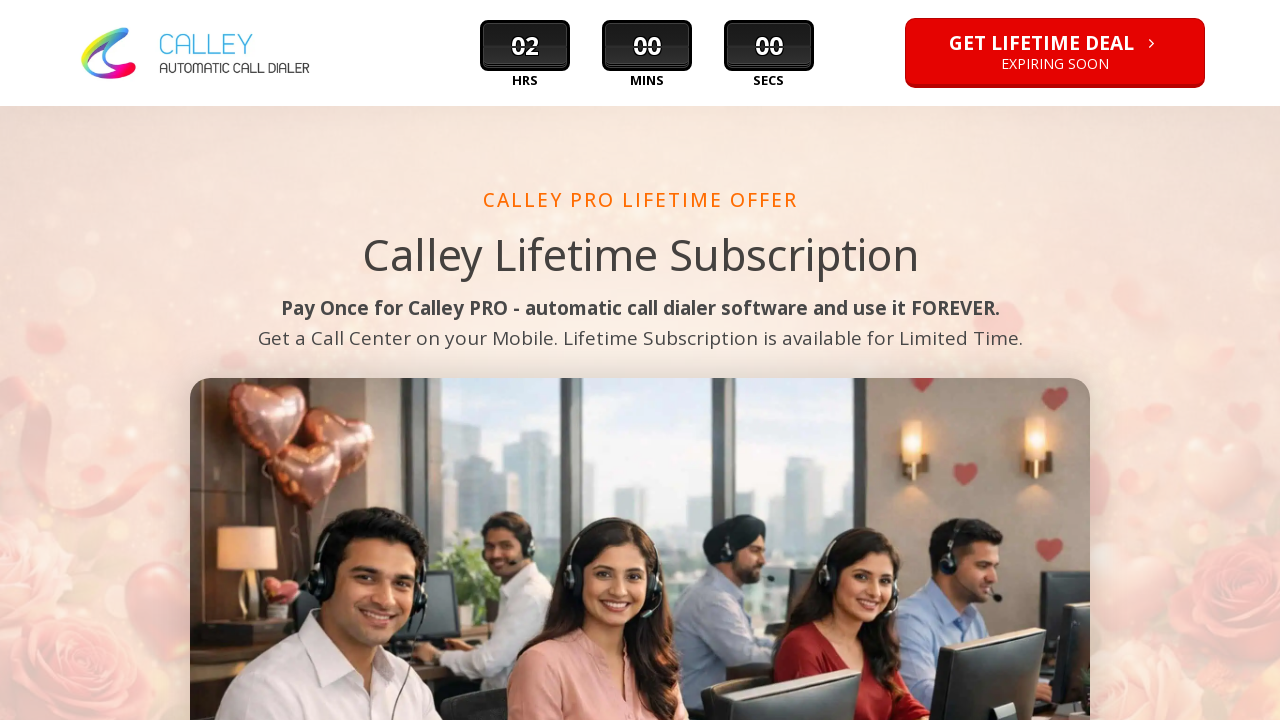

Waited 3 seconds for page to load
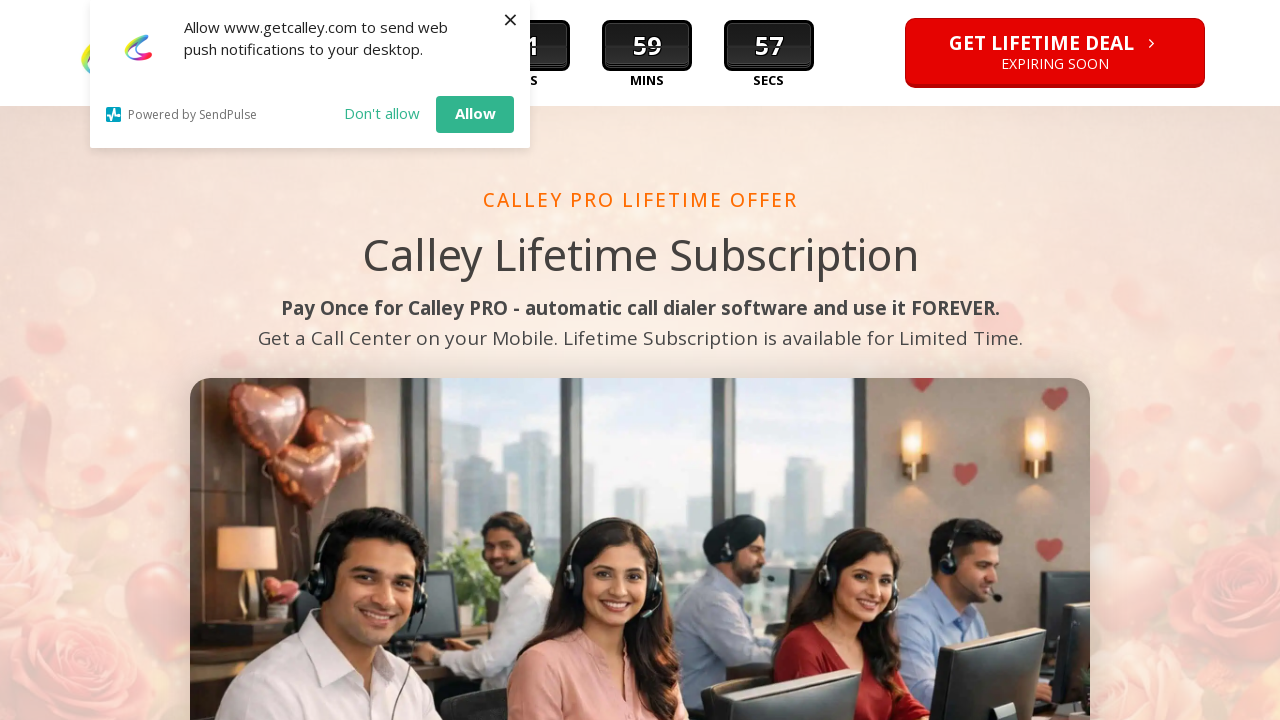

Navigated back to sitemap
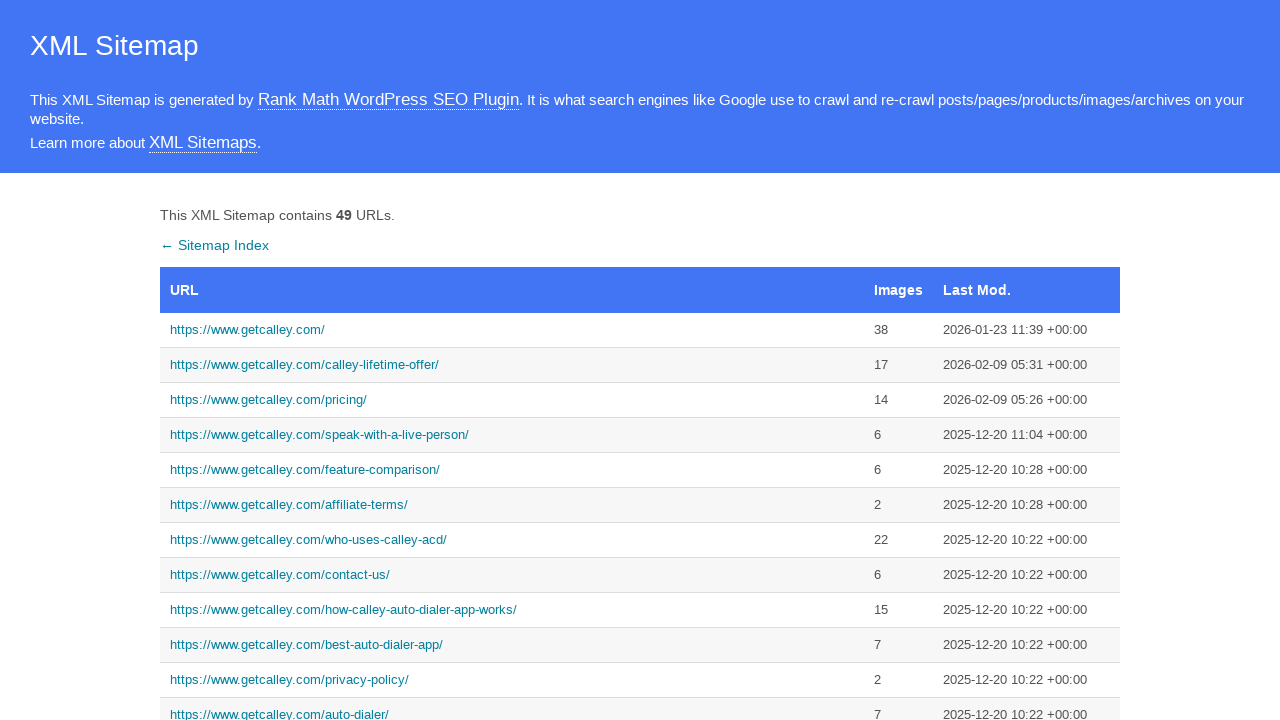

Sitemap page loaded
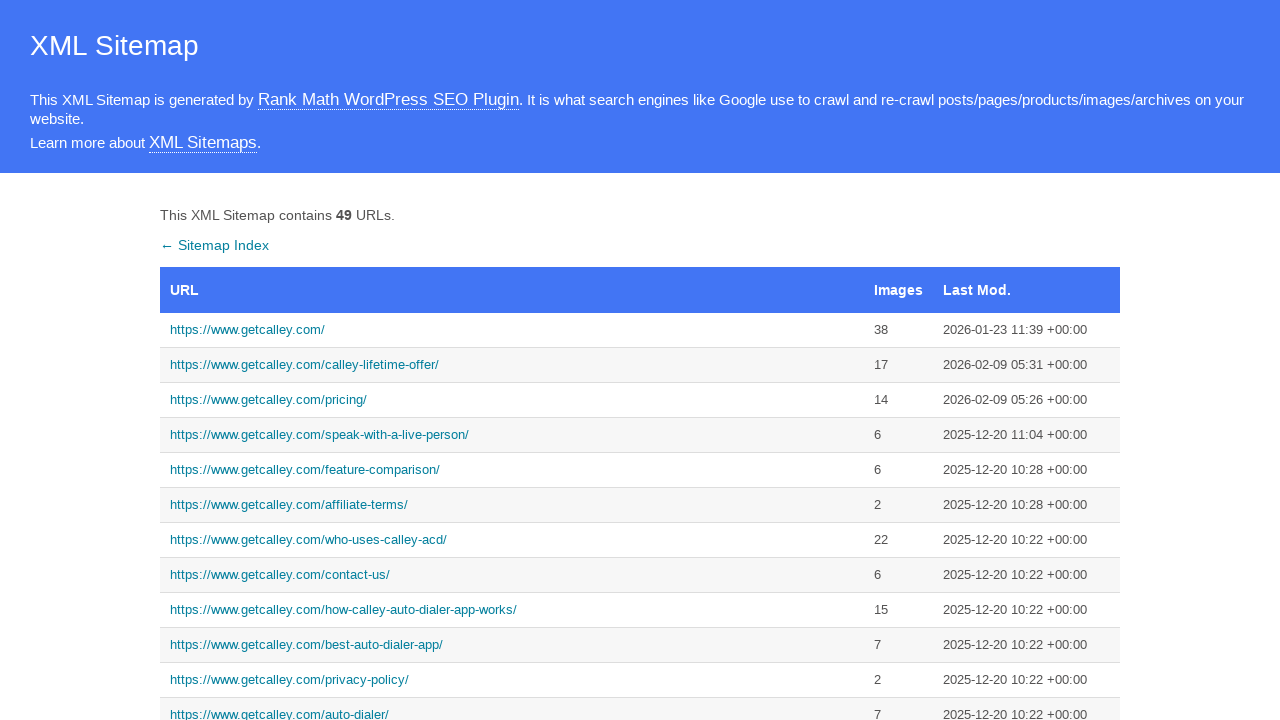

Clicked third link in sitemap at (512, 400) on xpath=//*[@id="sitemap"]/tbody/tr[3]/td[1]/a
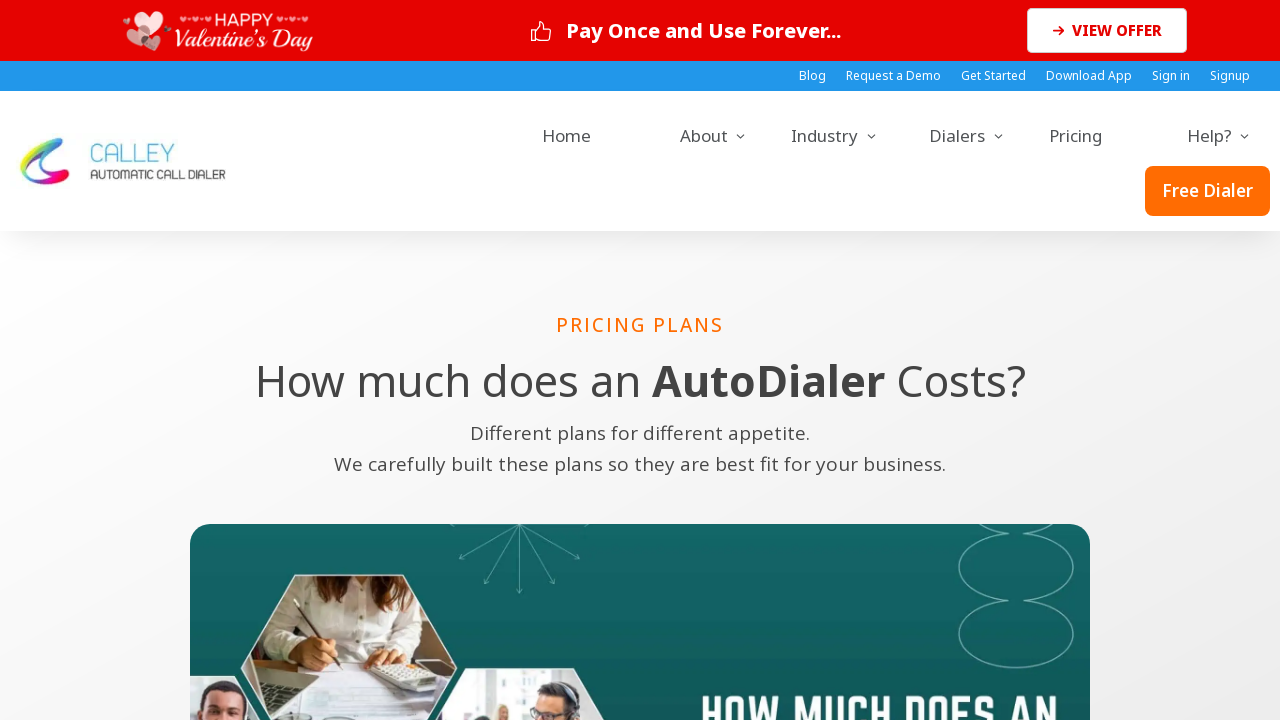

Waited 3 seconds for page to load
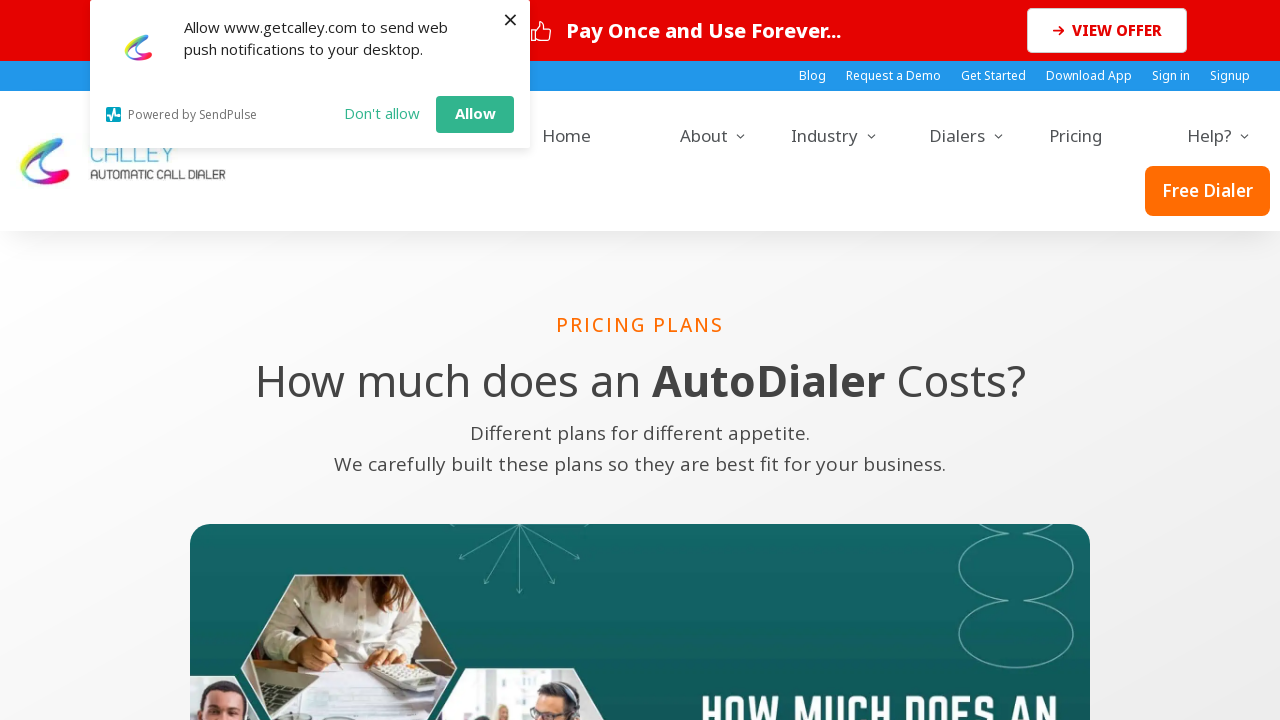

Navigated back to sitemap
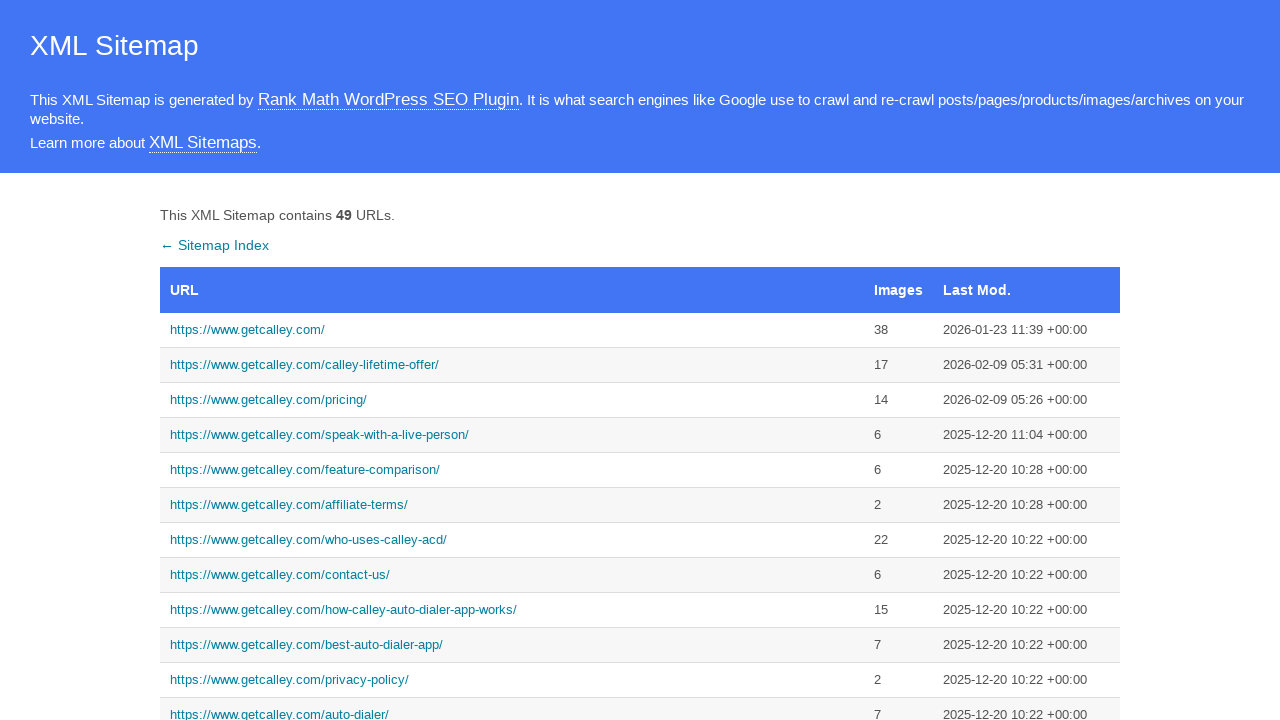

Sitemap page loaded
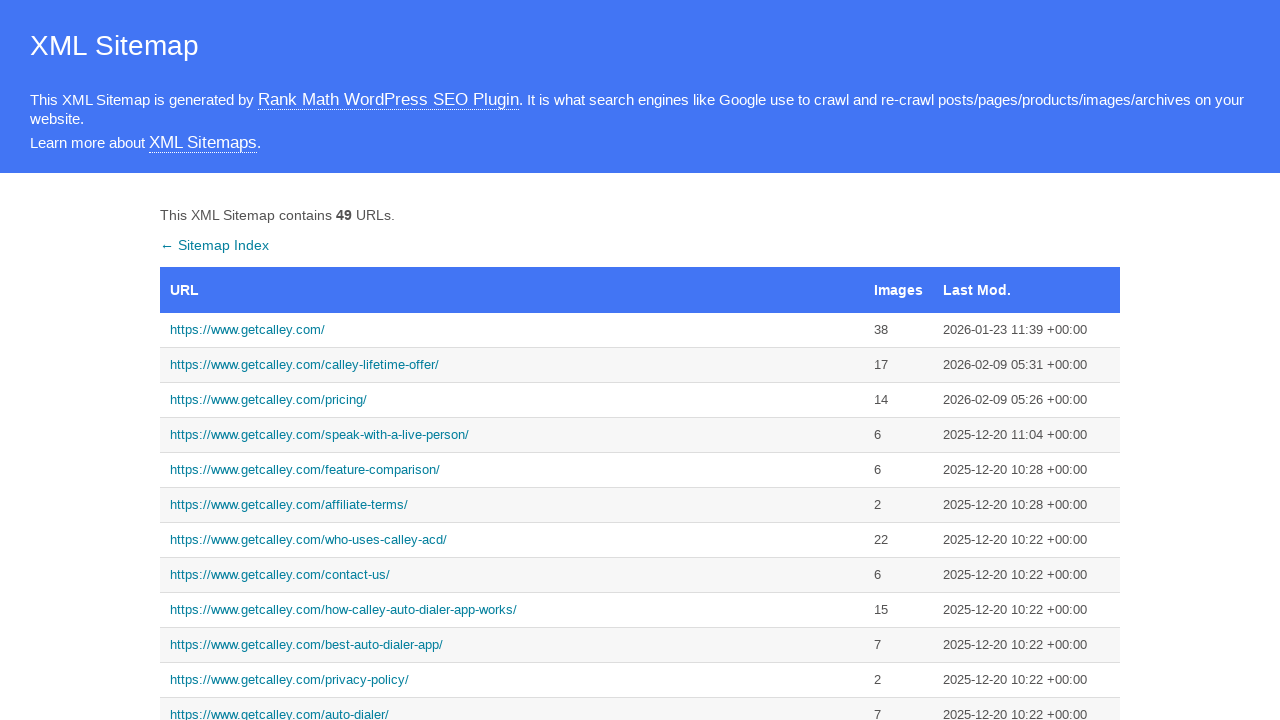

Clicked fourth link in sitemap at (512, 435) on xpath=//*[@id="sitemap"]/tbody/tr[4]/td[1]/a
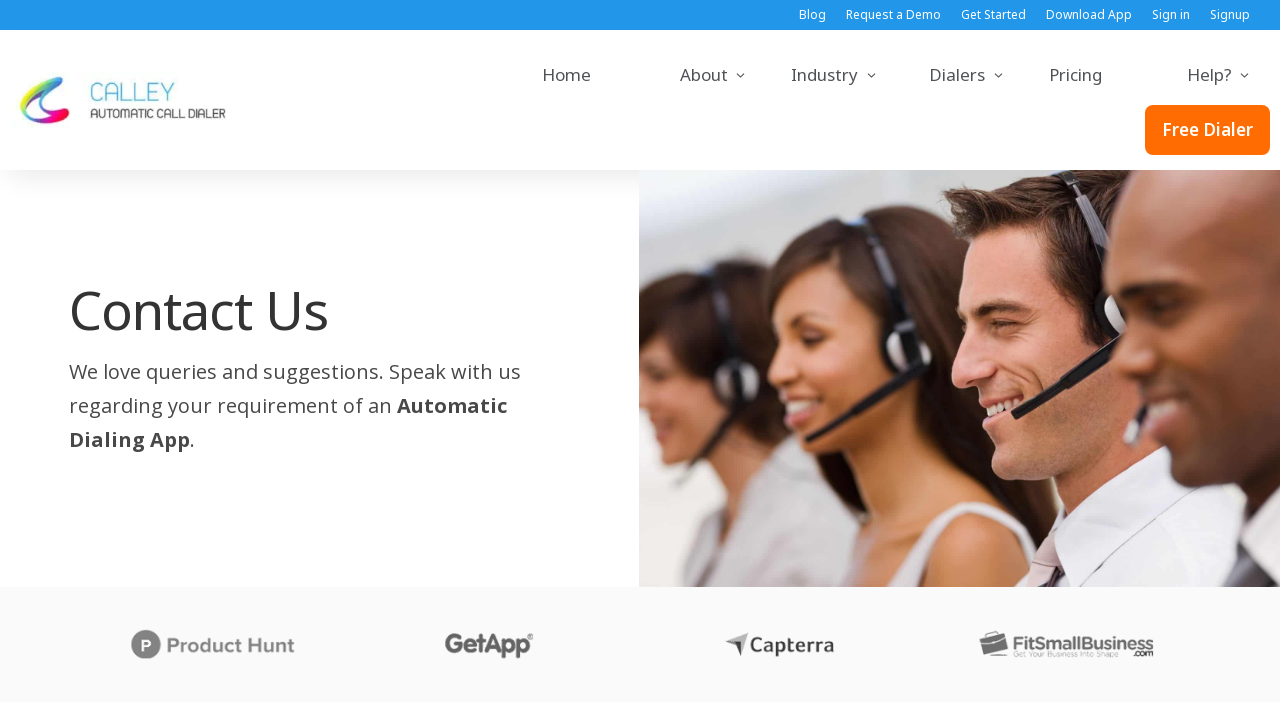

Waited 3 seconds for page to load
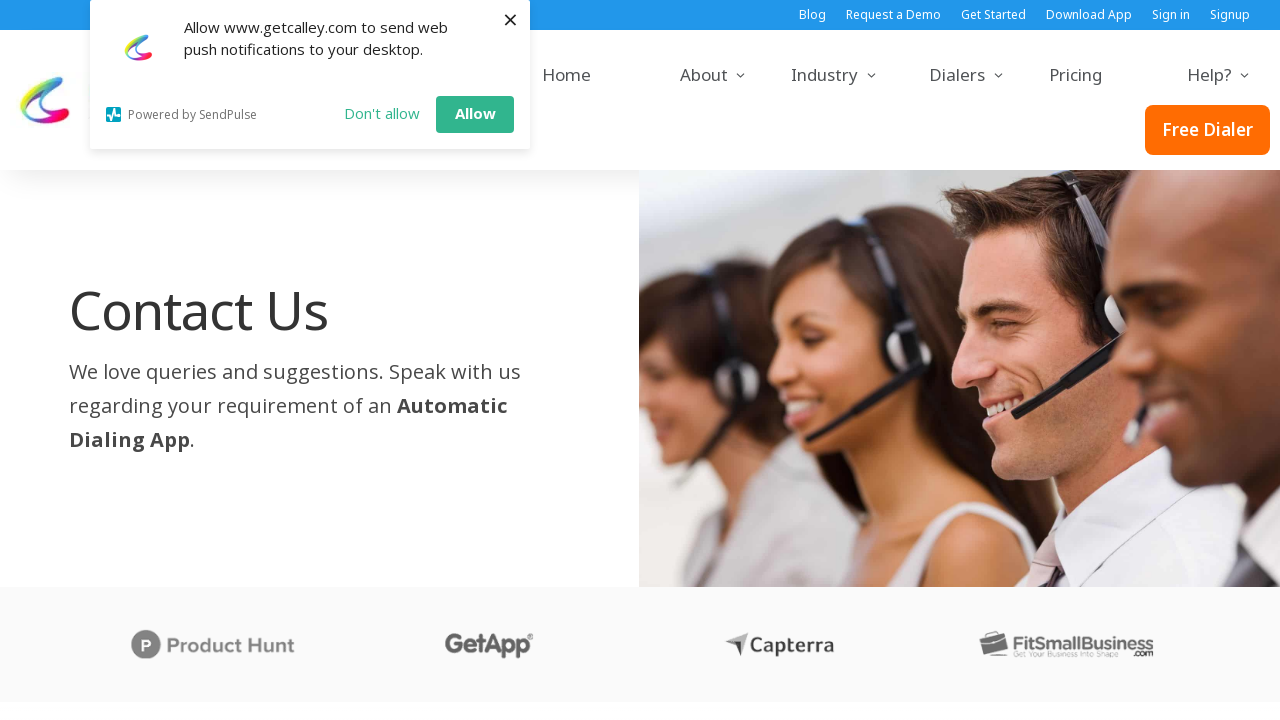

Navigated back to sitemap
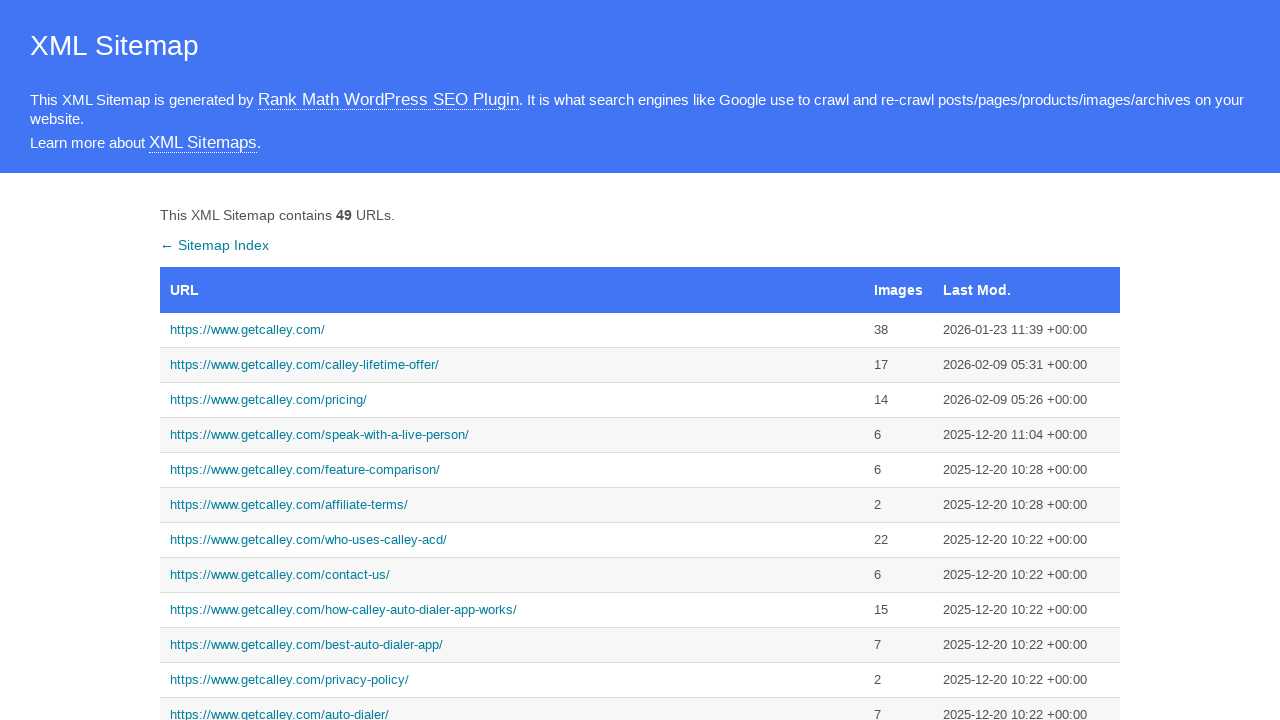

Sitemap page loaded
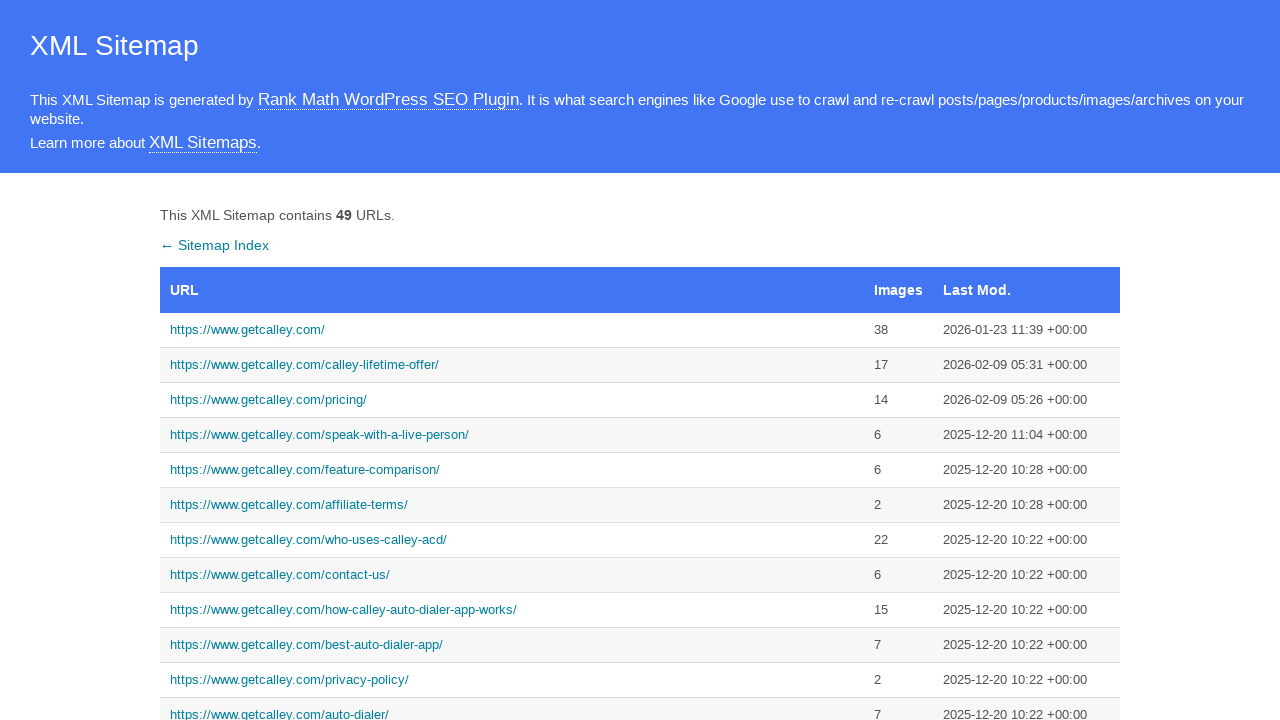

Clicked fifth link in sitemap at (512, 470) on xpath=//*[@id="sitemap"]/tbody/tr[5]/td[1]/a
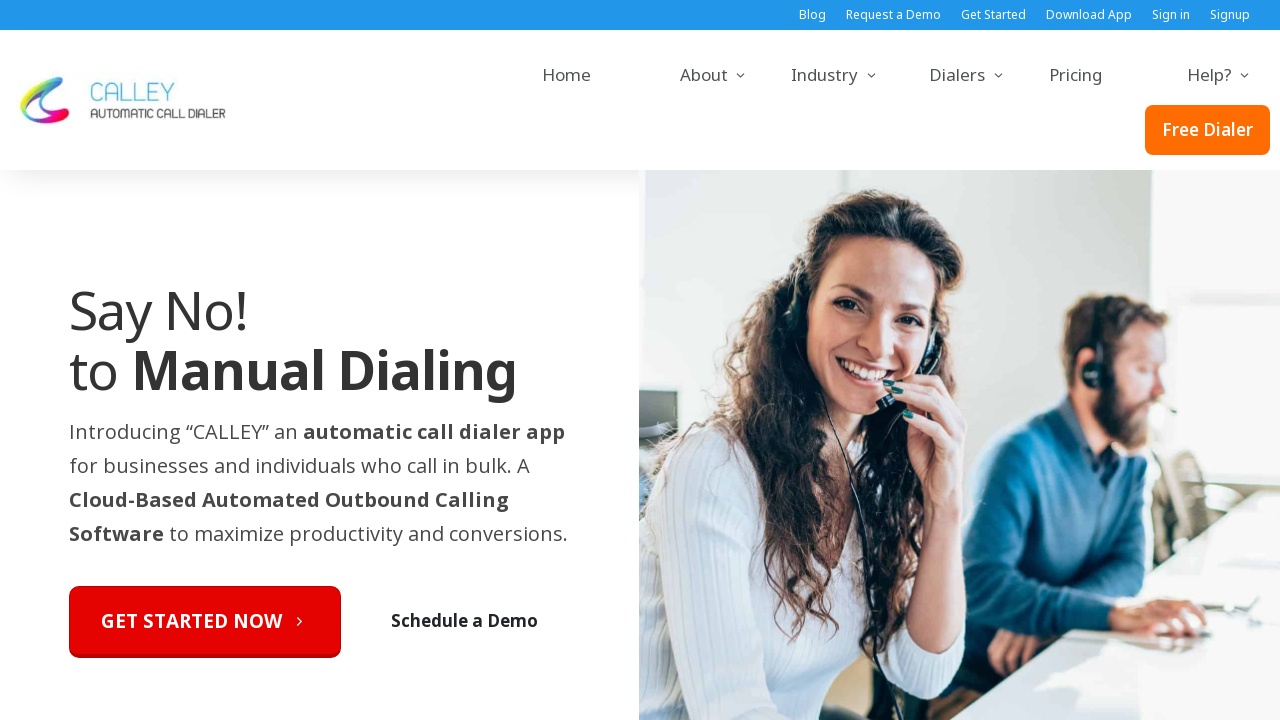

Waited 3 seconds for page to load
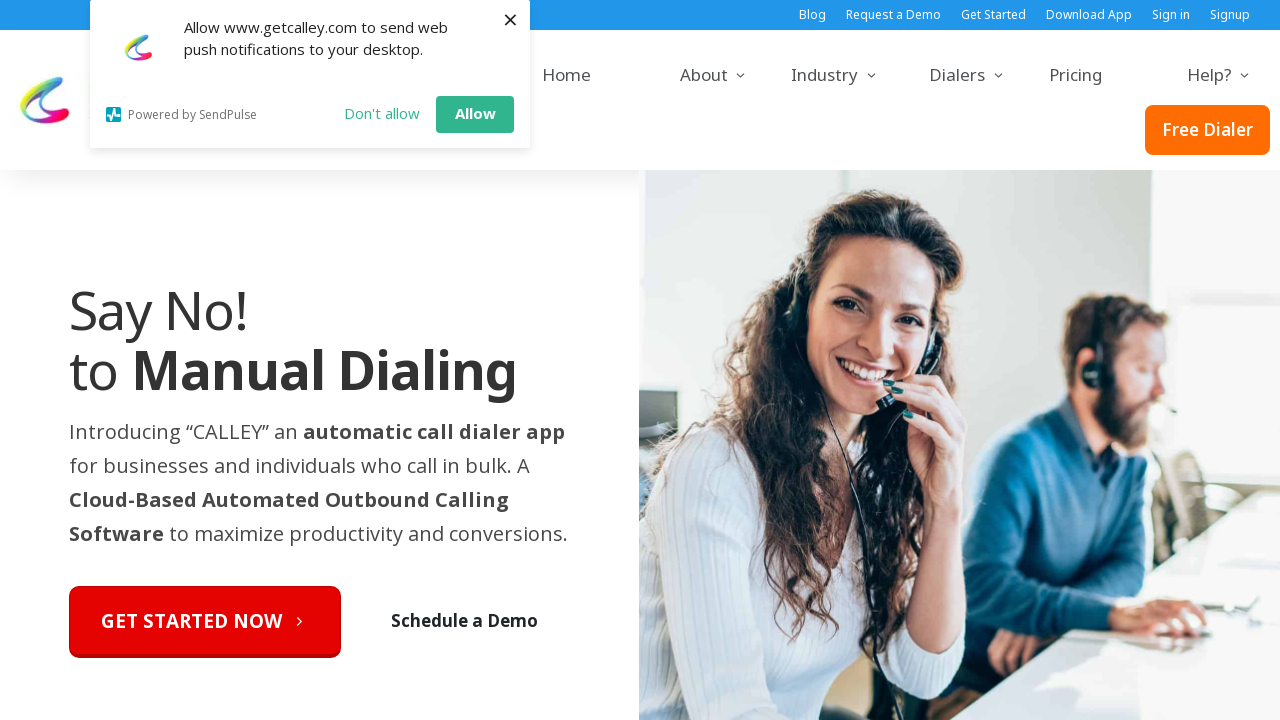

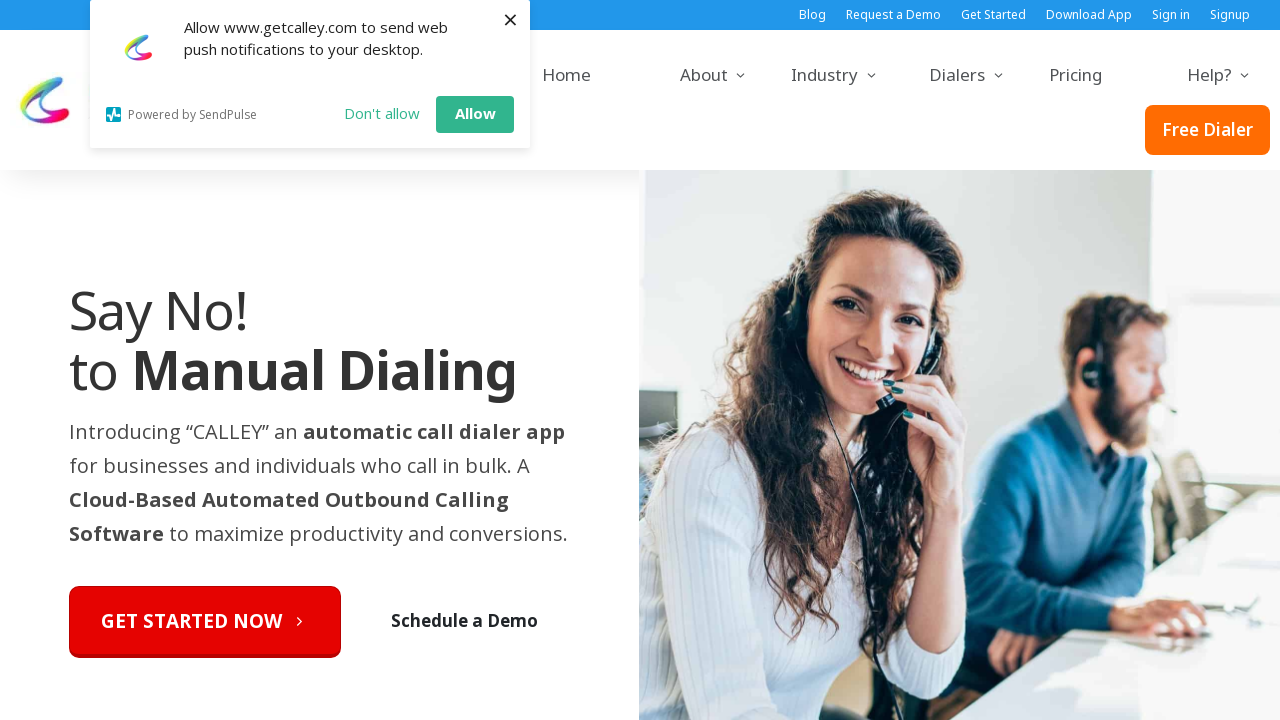